Tests dismissing a JavaScript confirm dialog and verifying the result

Starting URL: https://automationfc.github.io/basic-form/index.html

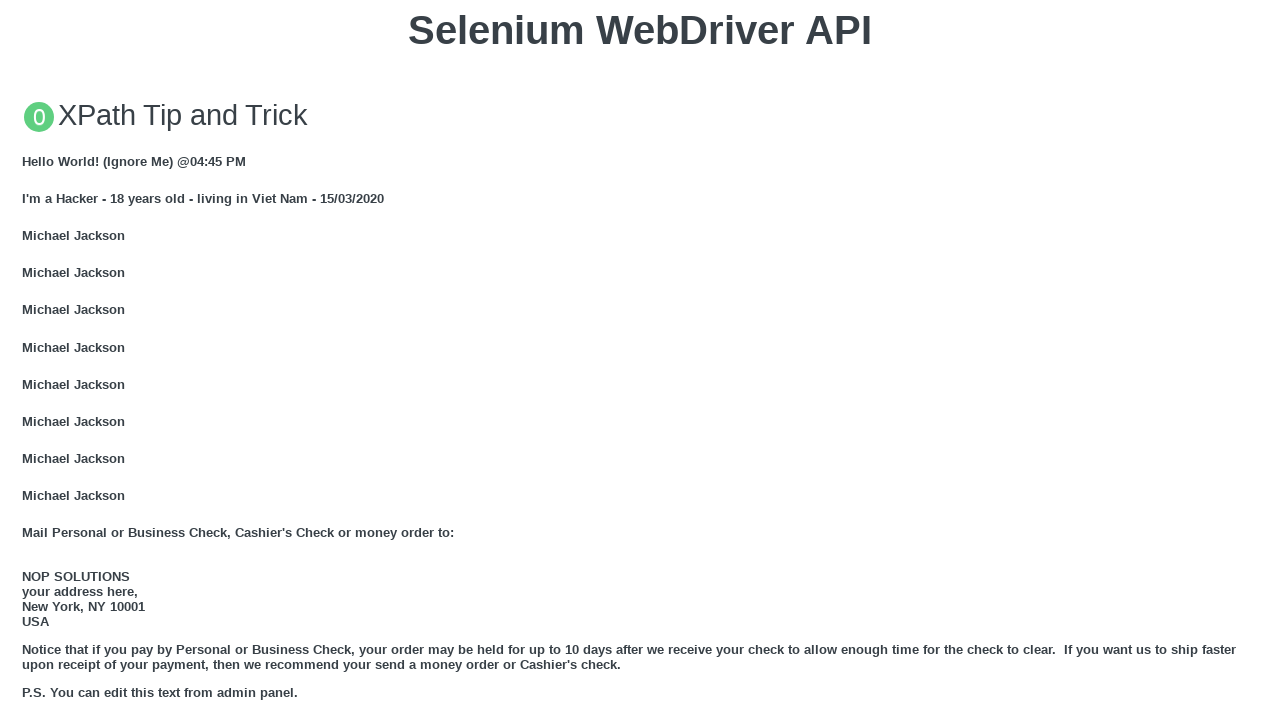

Set up dialog handler to dismiss confirm dialog
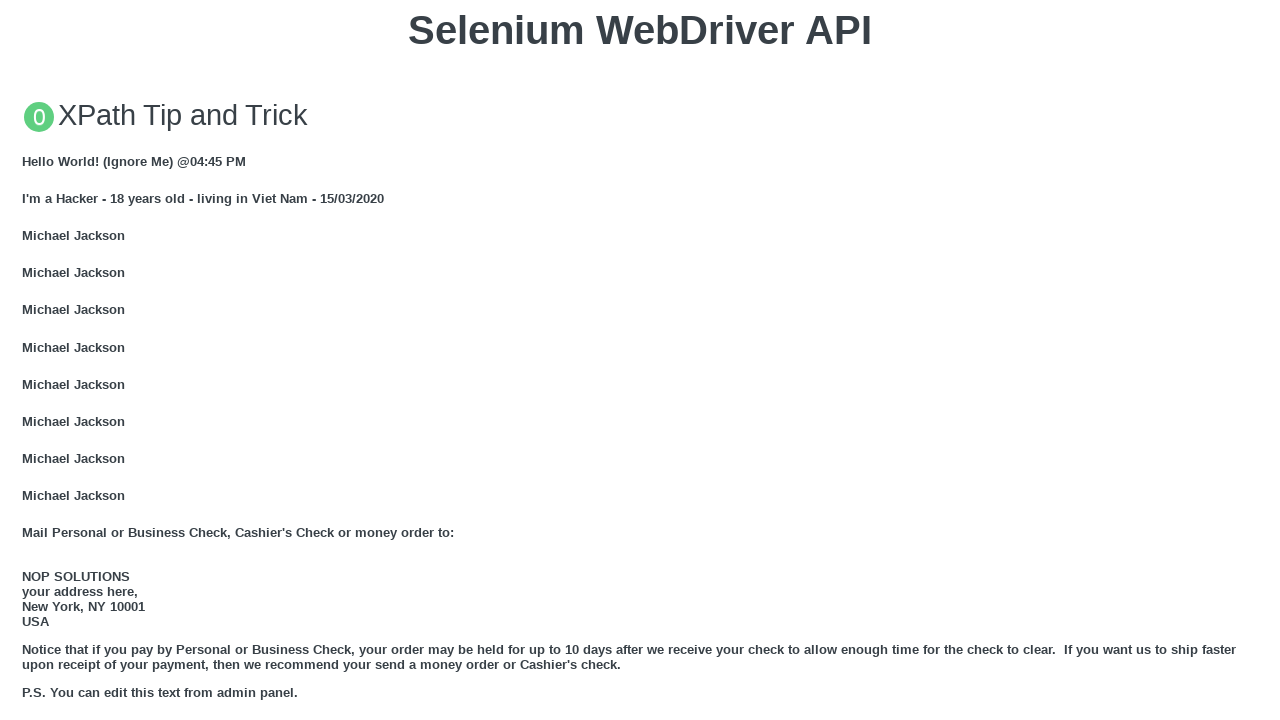

Clicked button to trigger JavaScript confirm dialog at (640, 360) on xpath=//button[contains(text(),'Click for JS Confirm')]
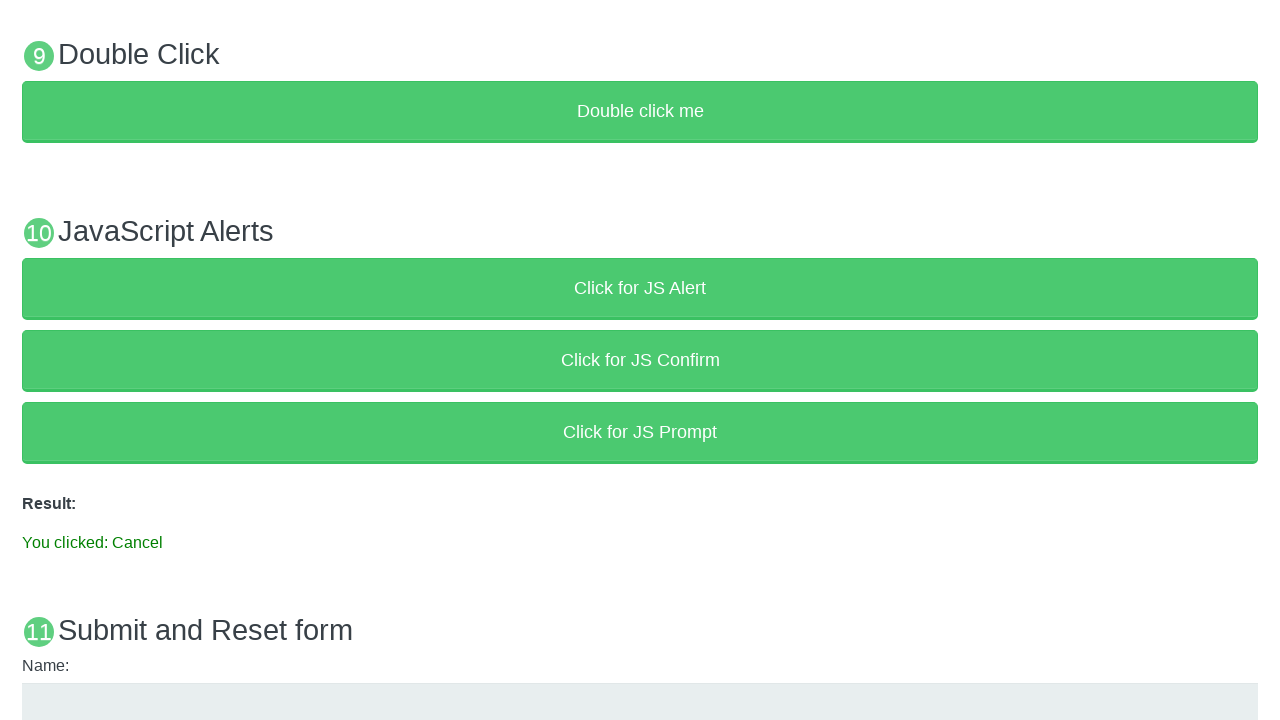

Verified result text shows 'You clicked: Cancel'
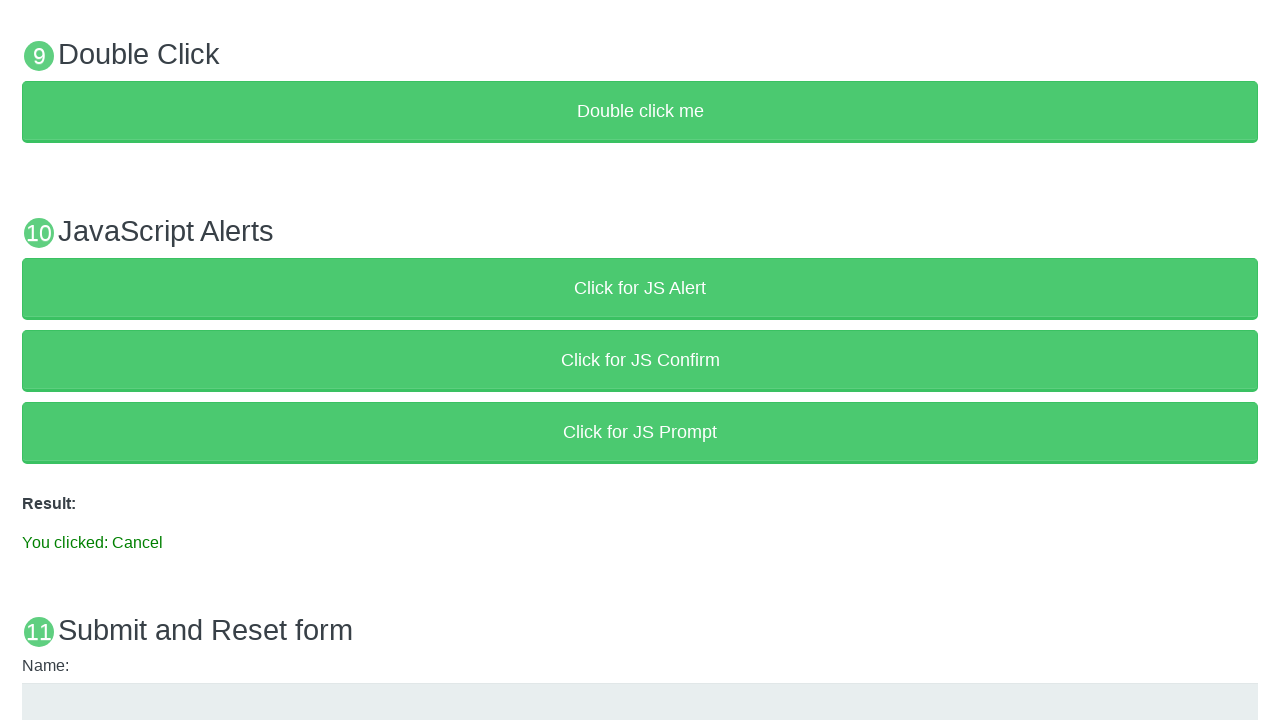

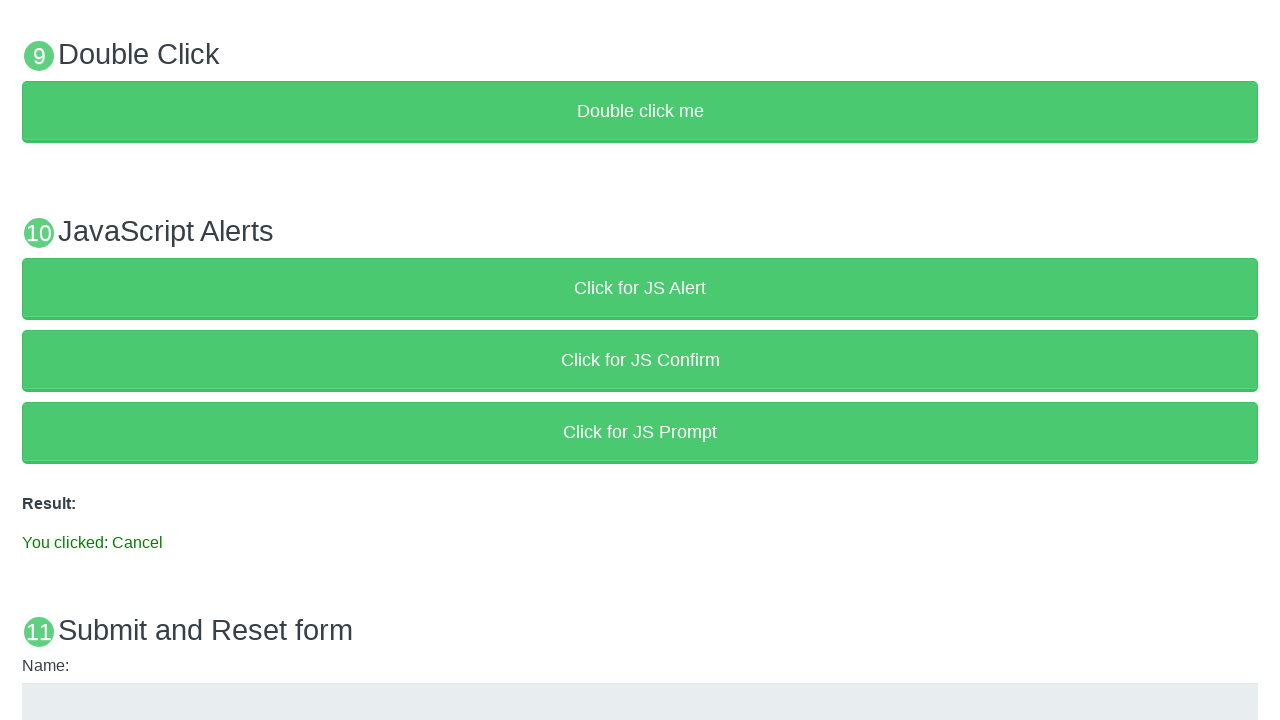